Tests page scrolling functionality by scrolling to different positions on the page using JavaScript

Starting URL: https://history.state.gov/countries/all

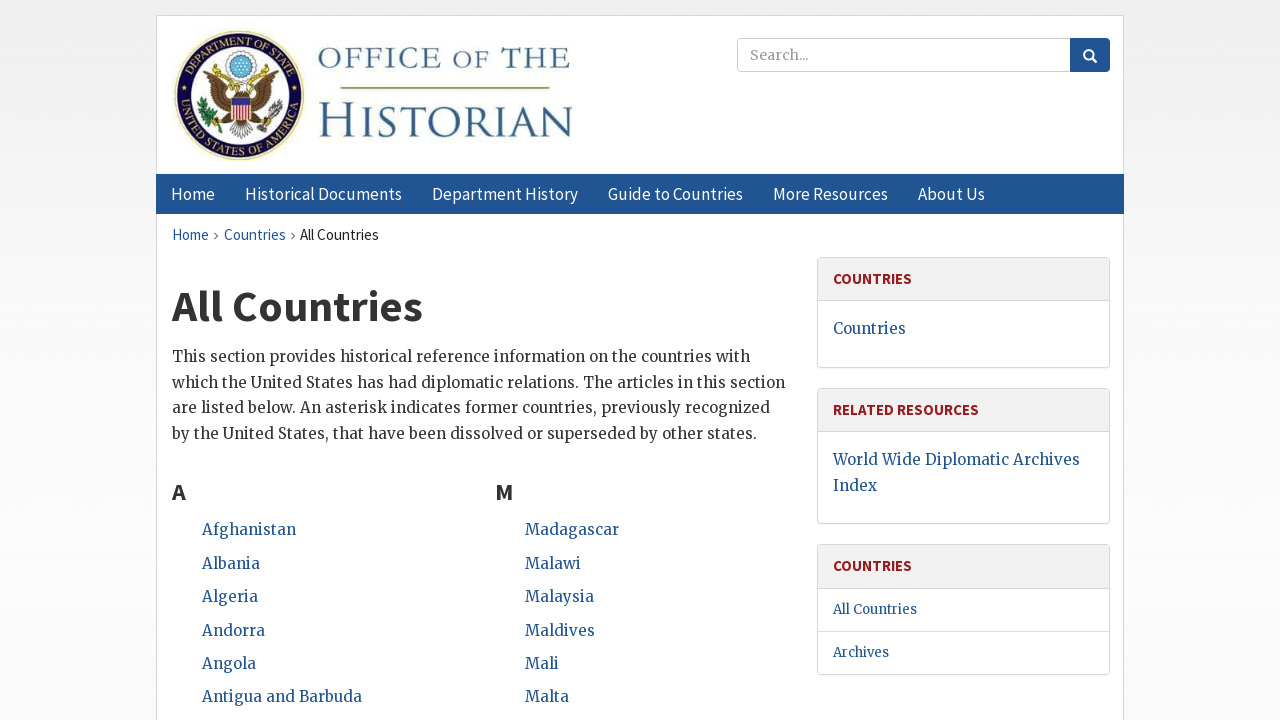

Scrolled down 2000 pixels using JavaScript
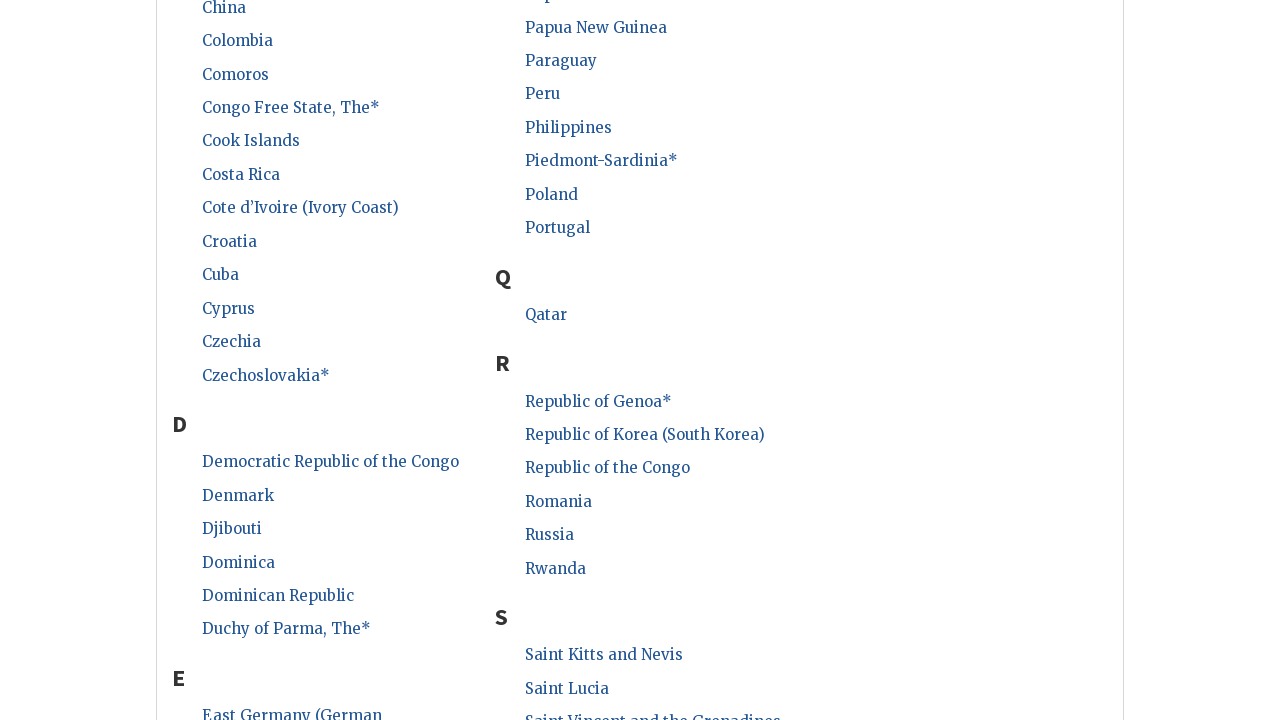

Retrieved scroll position after scrolling down: 2000px
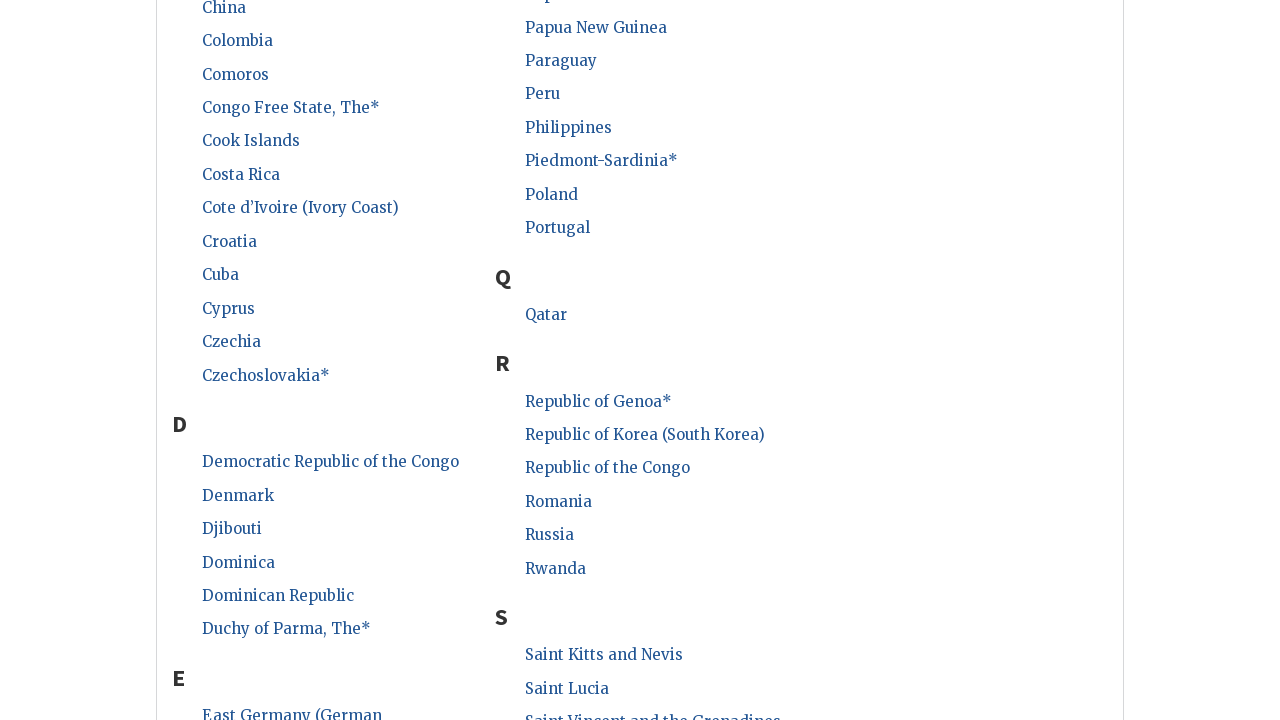

Waited 3000ms for visual effect
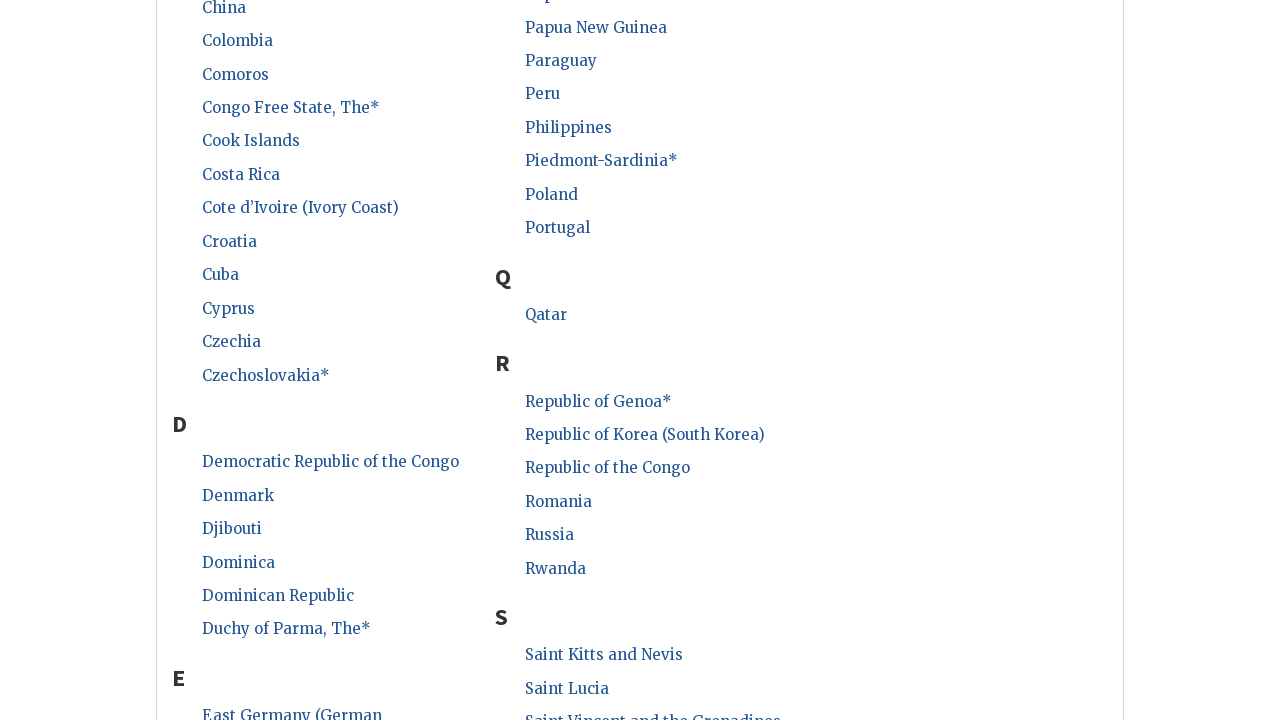

Scrolled to bottom of page using JavaScript
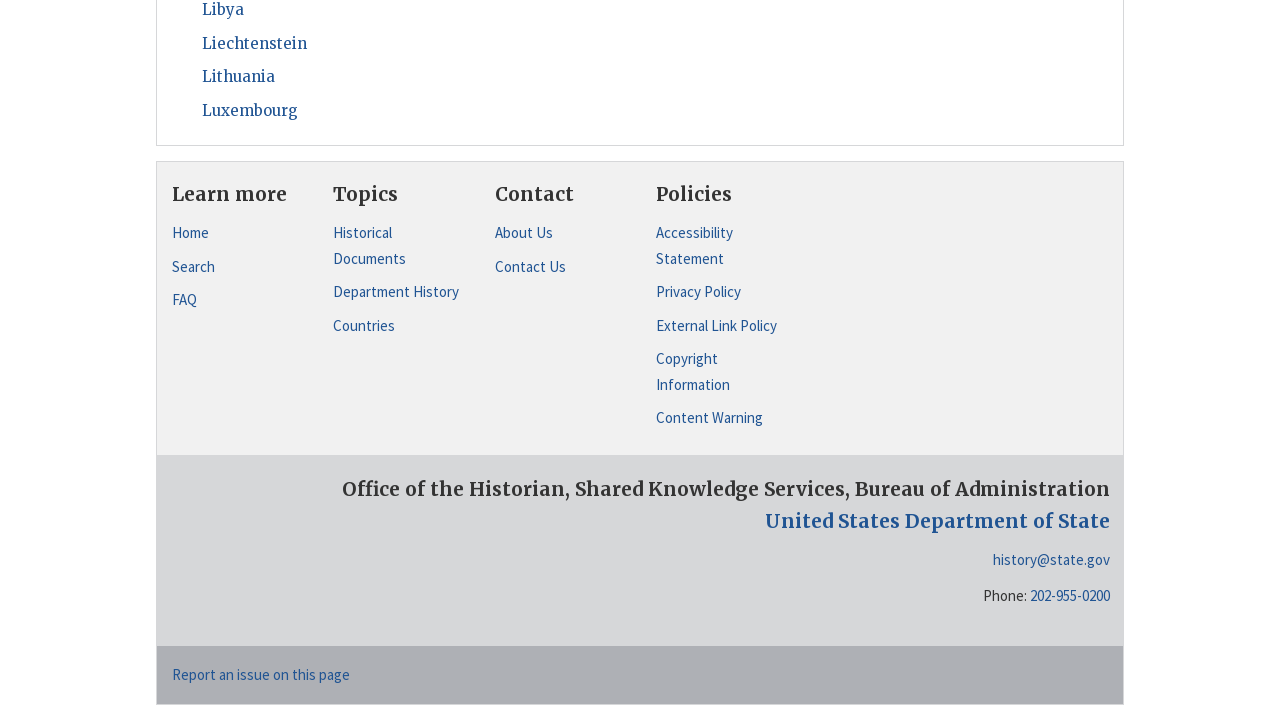

Retrieved scroll position at bottom: 5069px
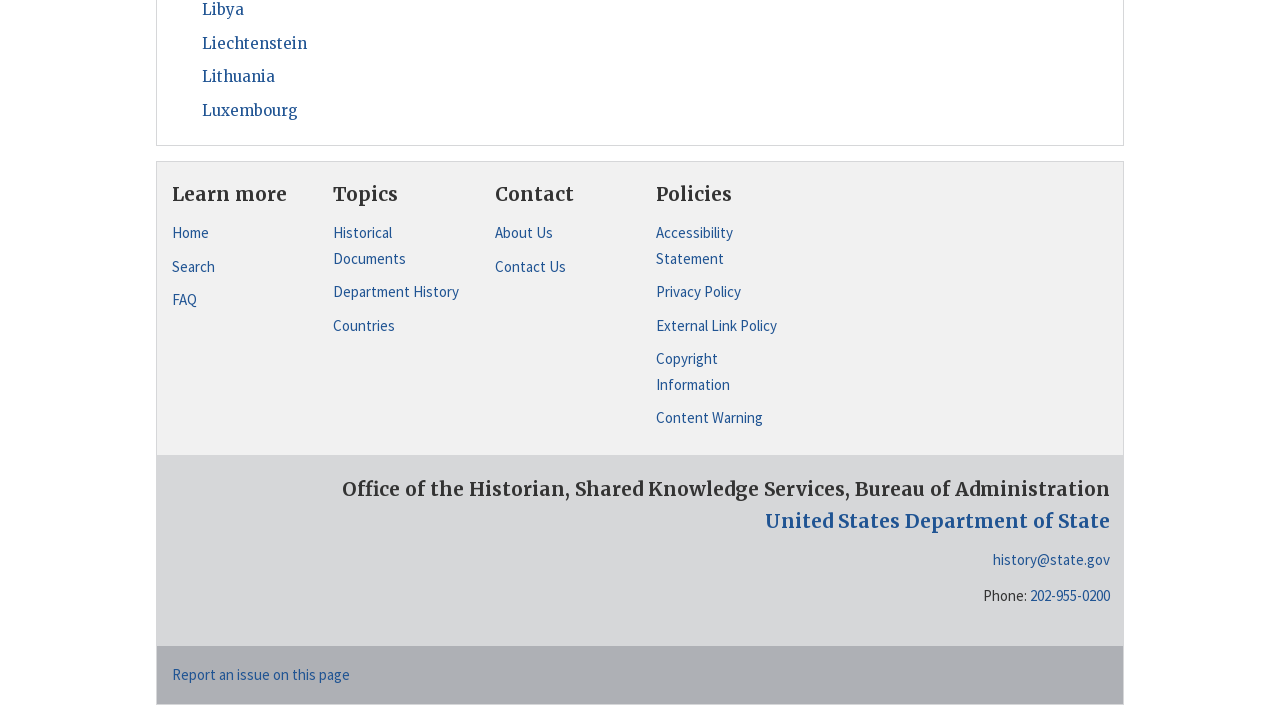

Waited 3000ms for visual effect
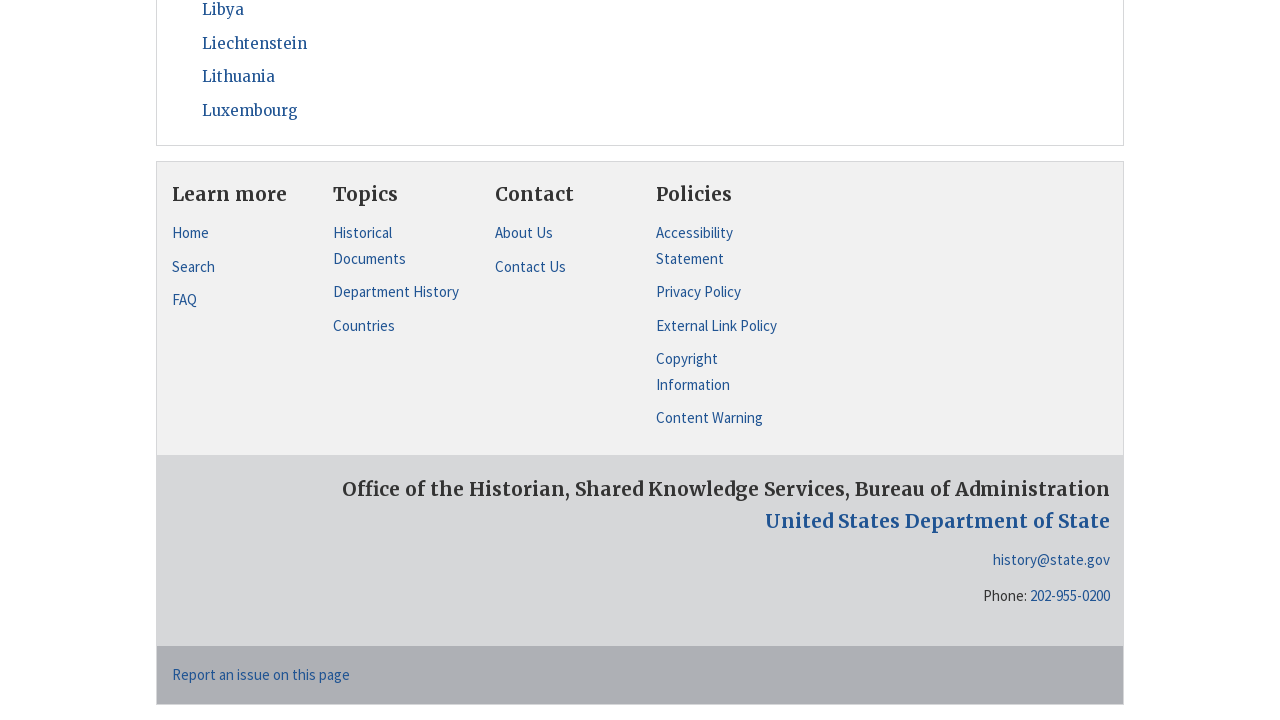

Scrolled back to top of page using JavaScript
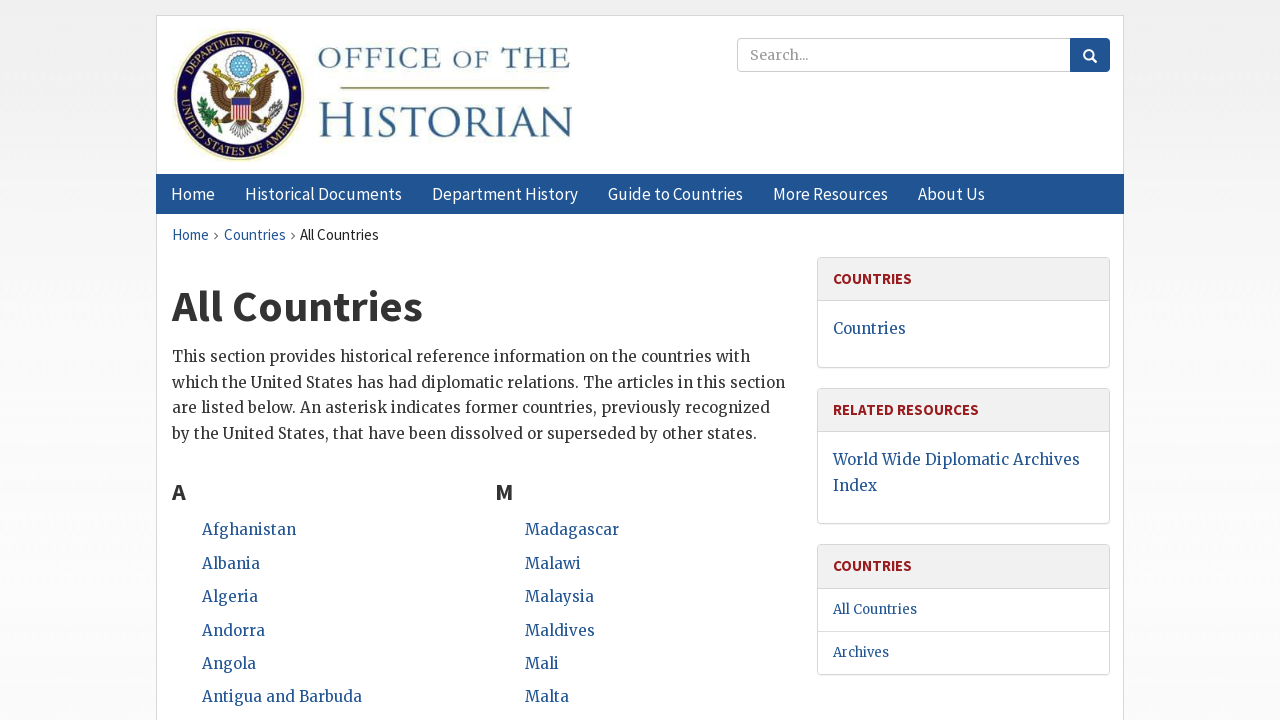

Retrieved final scroll position after scrolling to top: 0px
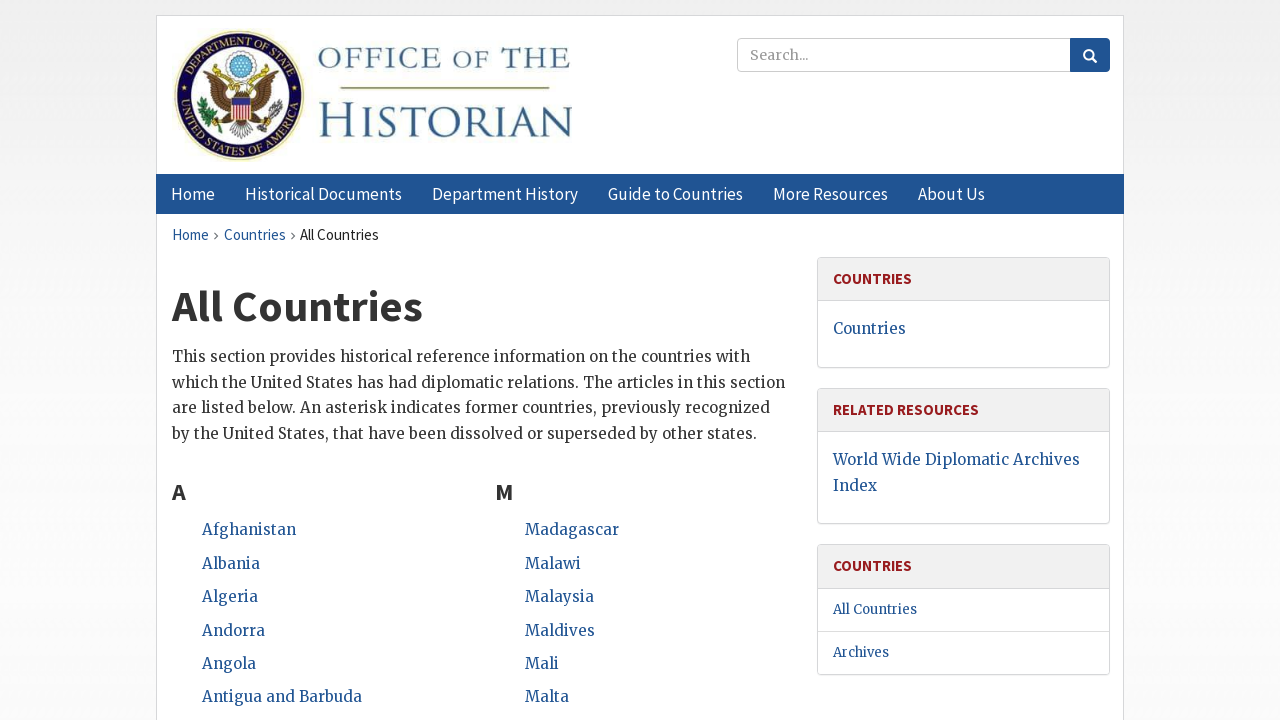

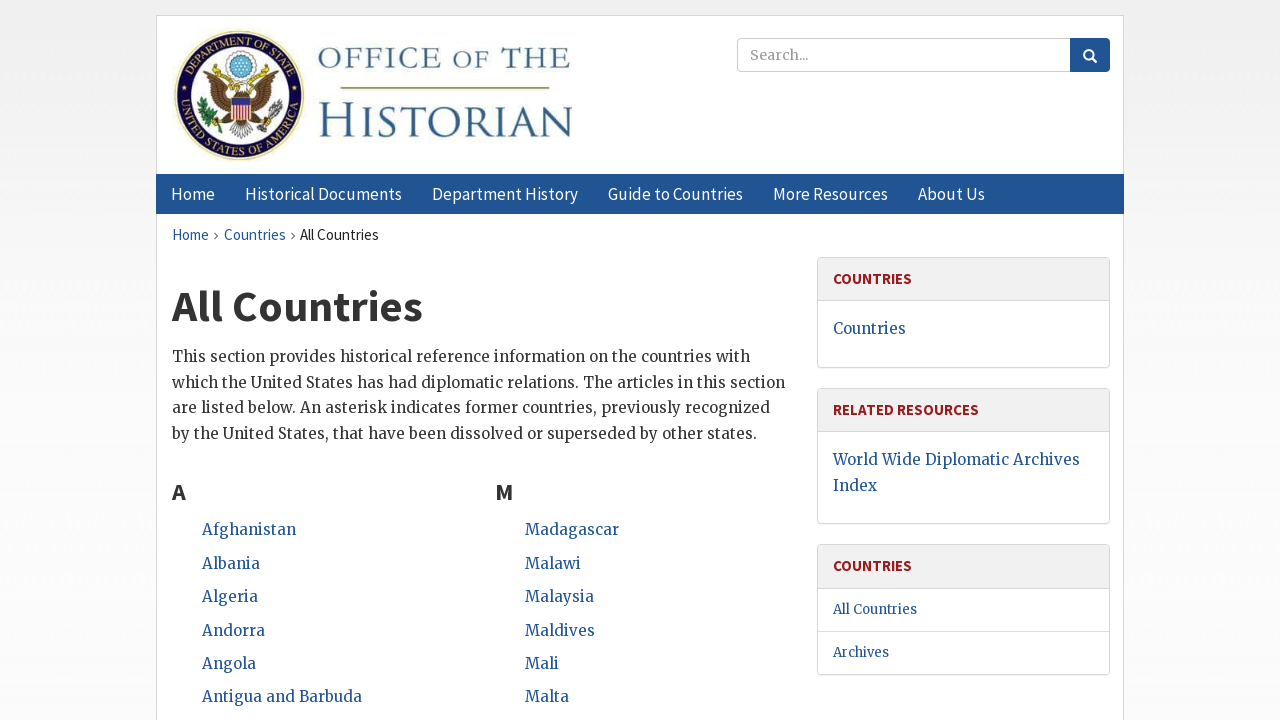